Tests browser alert handling by clicking a button to trigger an alert, accepting it, then reading a value from the page, calculating a mathematical result, entering it into a form field, and submitting.

Starting URL: http://suninjuly.github.io/alert_accept.html

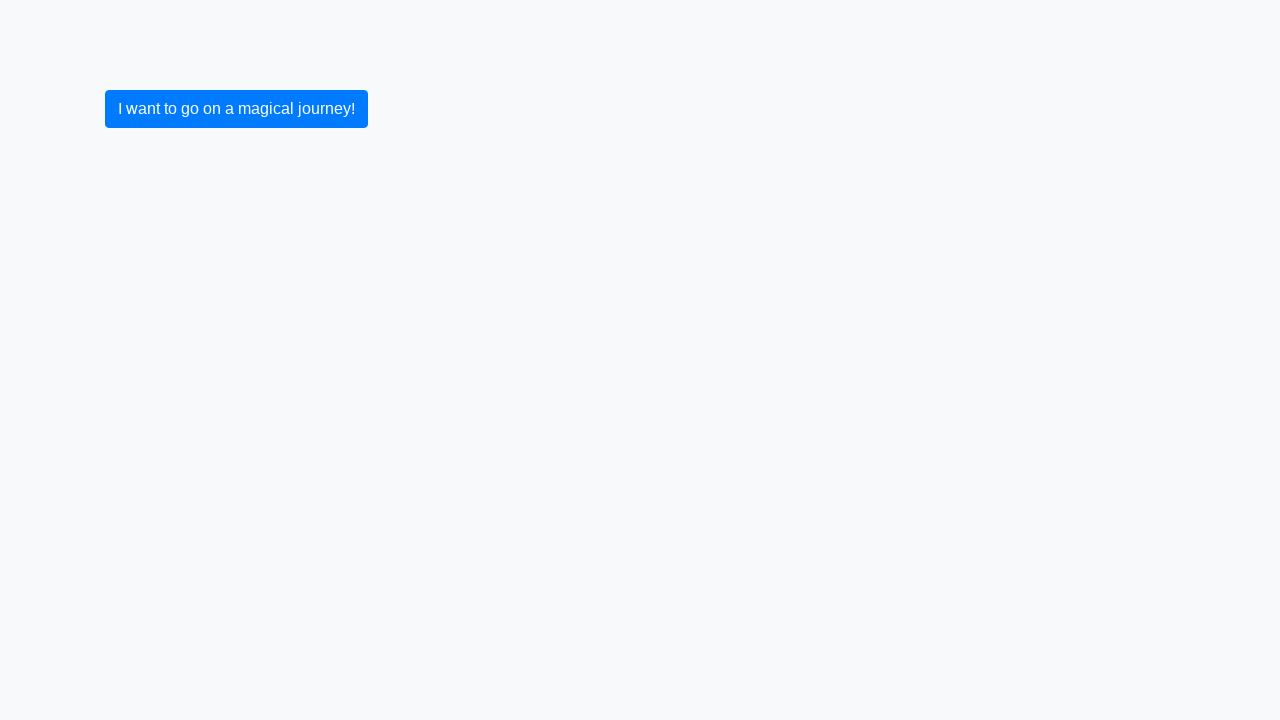

Clicked button to trigger alert at (236, 109) on div > button
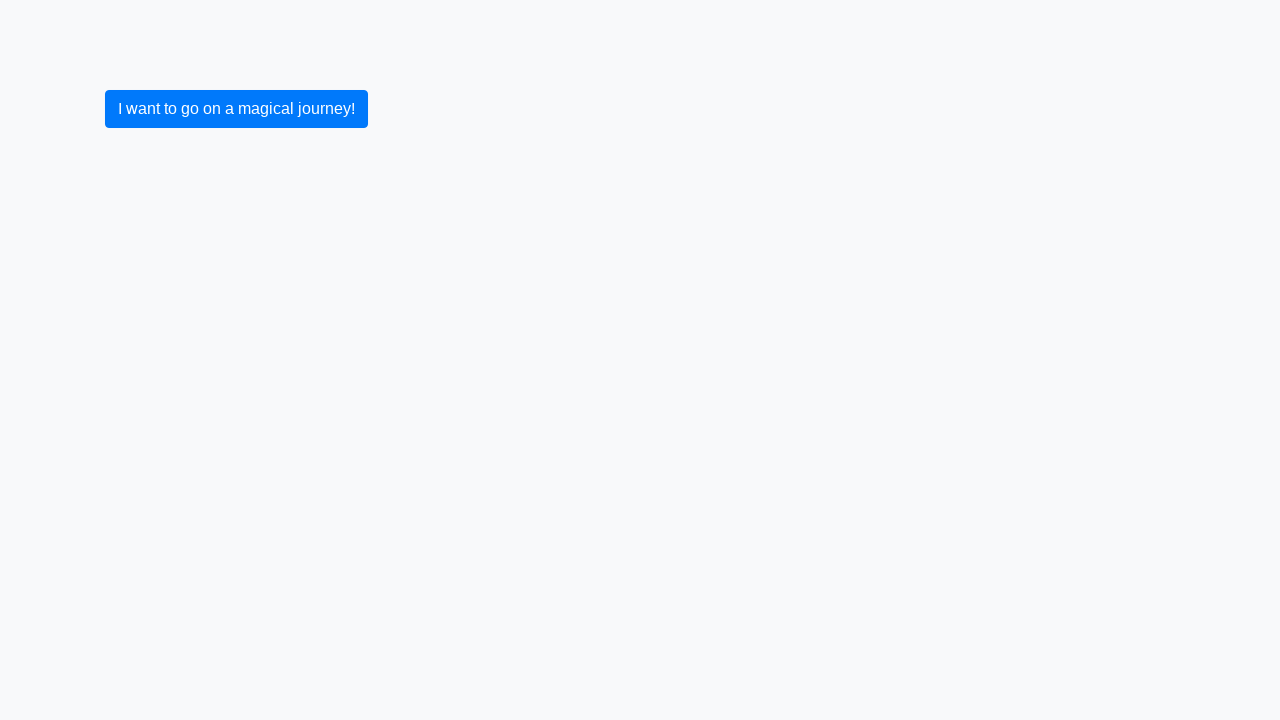

Set up dialog handler to accept alerts
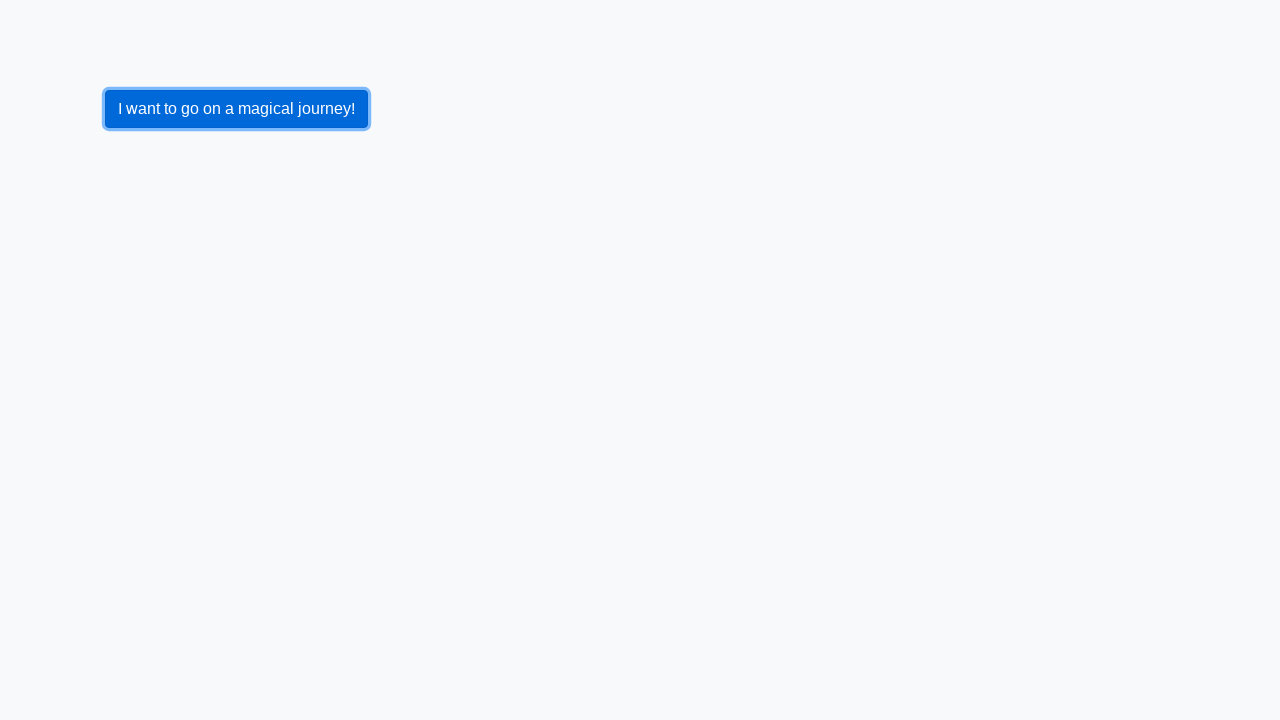

Waited for page to update after alert
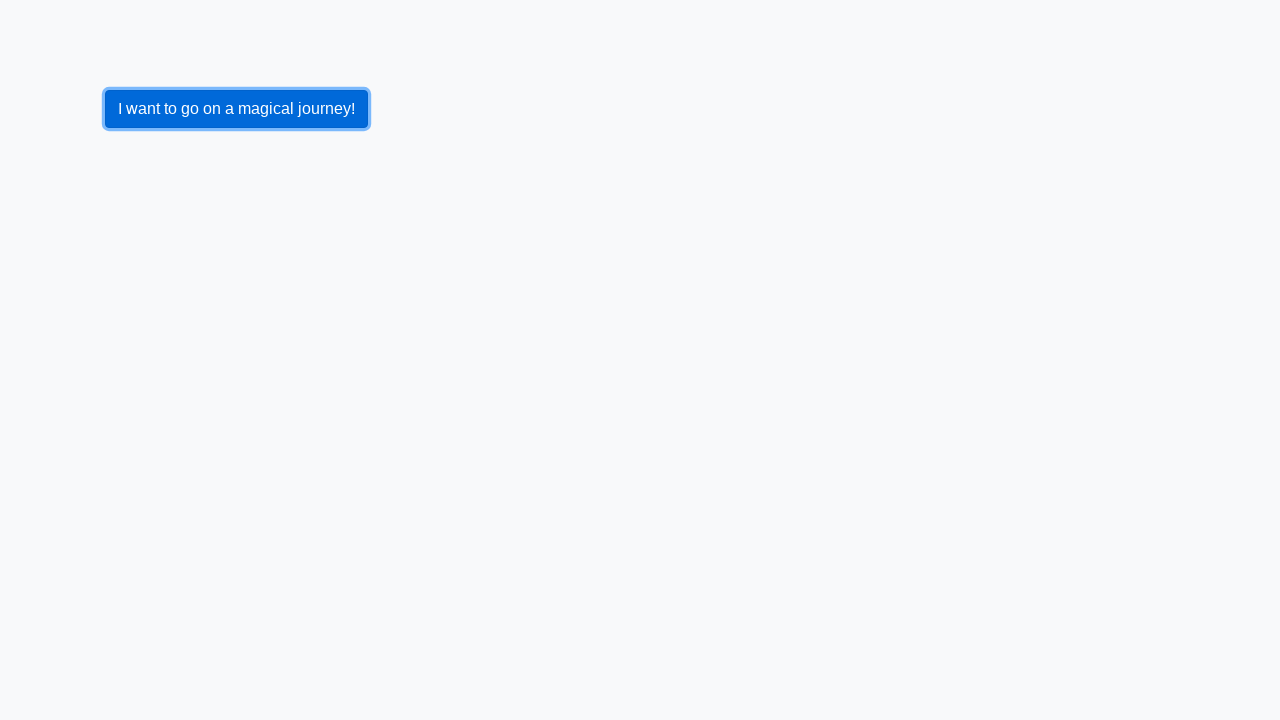

Registered single-use dialog handler for first alert
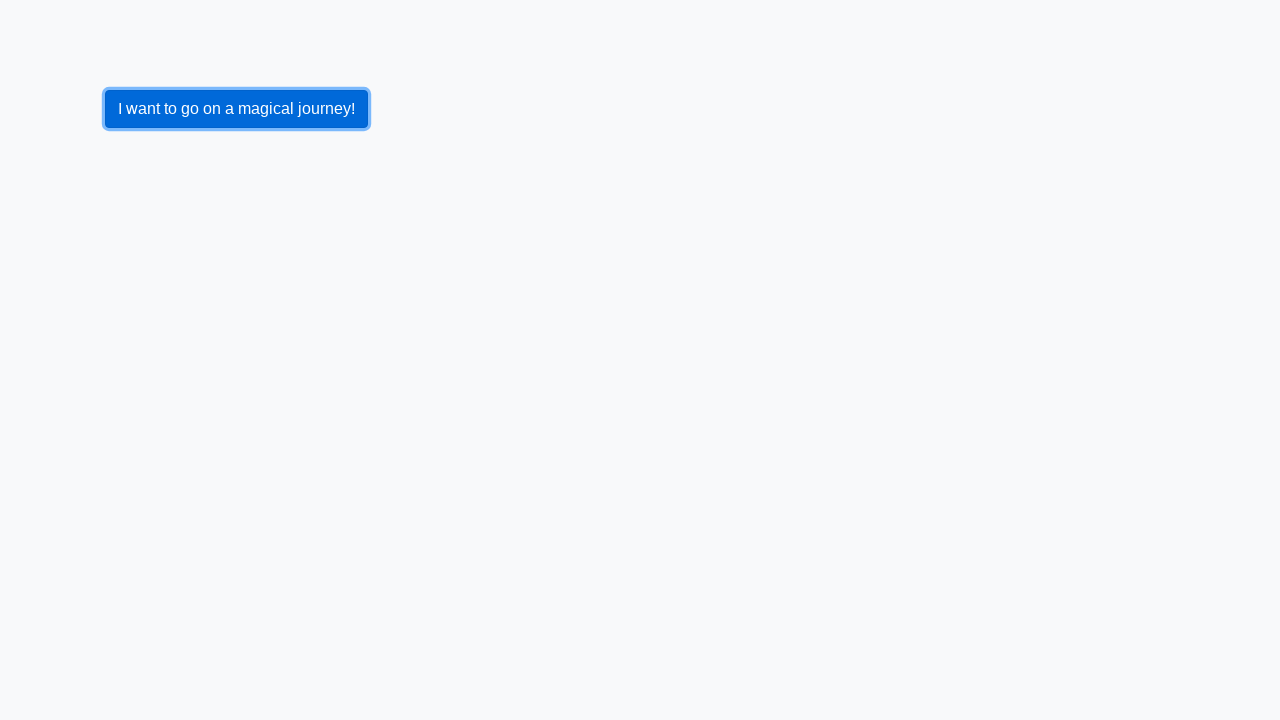

Clicked button to trigger first alert at (236, 109) on div > button
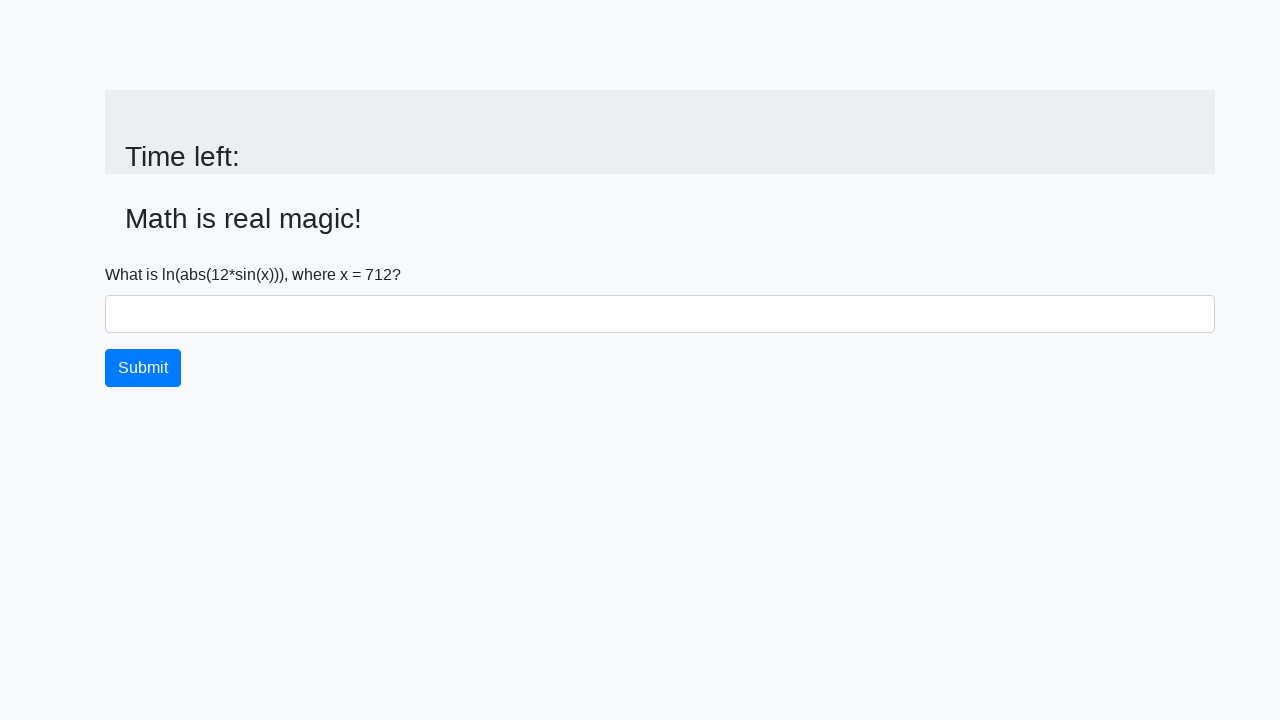

Waited for page to process after alert
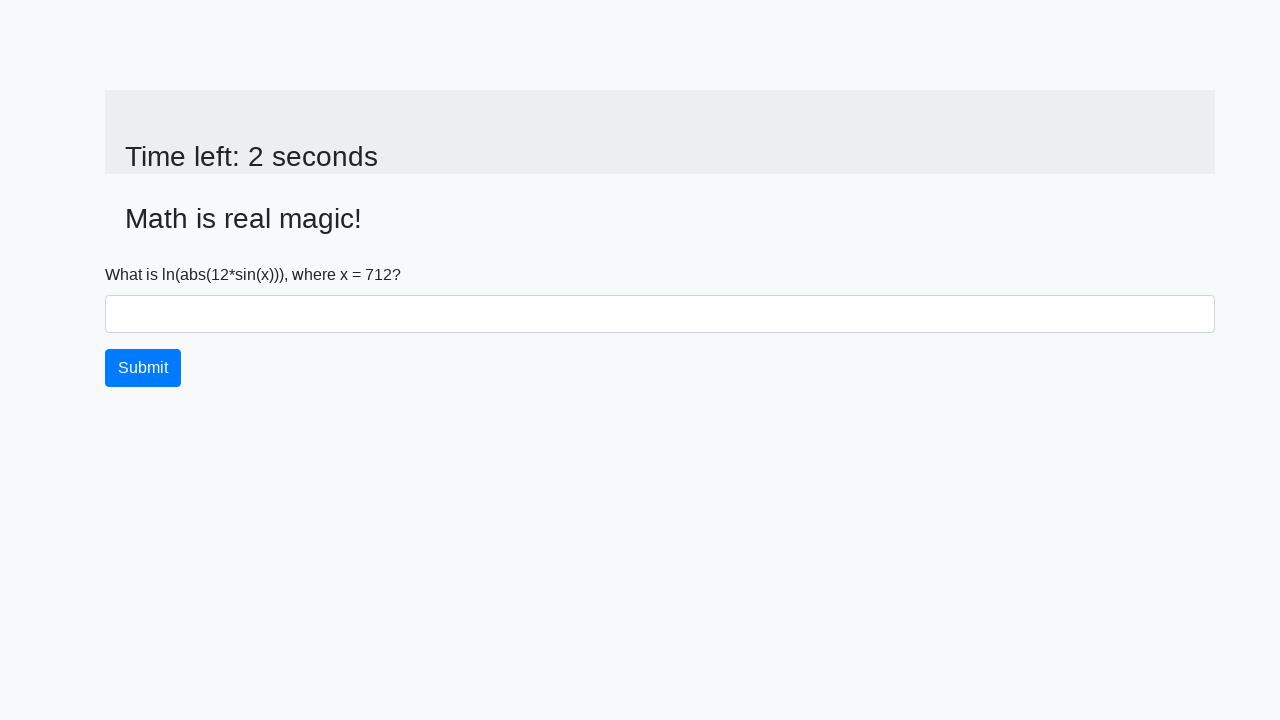

Retrieved x value from page: 712
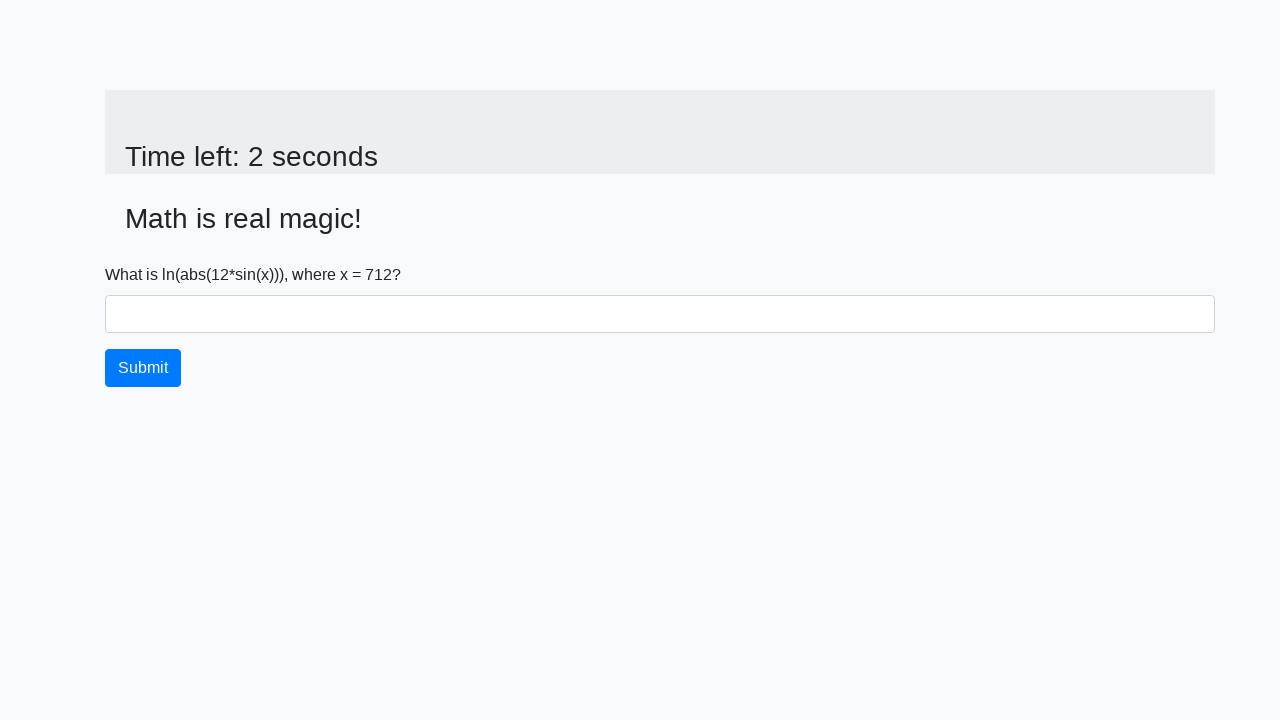

Calculated y value using formula: 2.3897960199127106
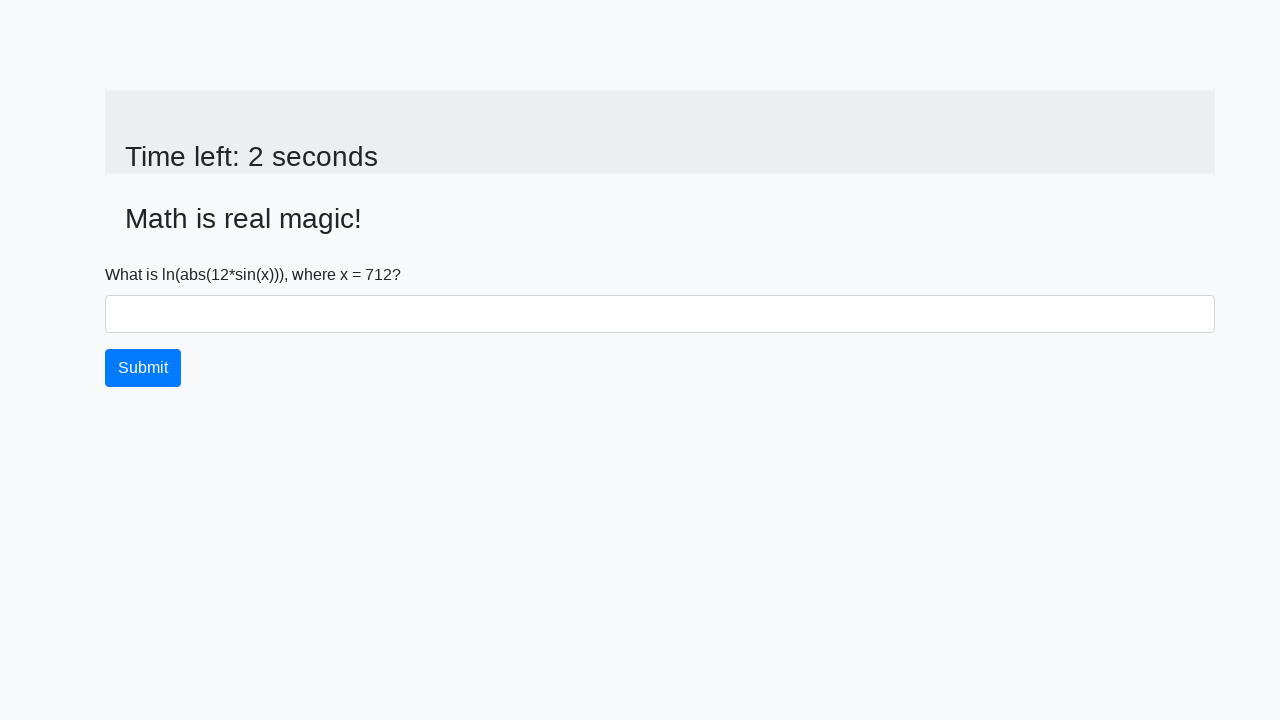

Filled answer field with calculated value: 2.3897960199127106 on div > #answer
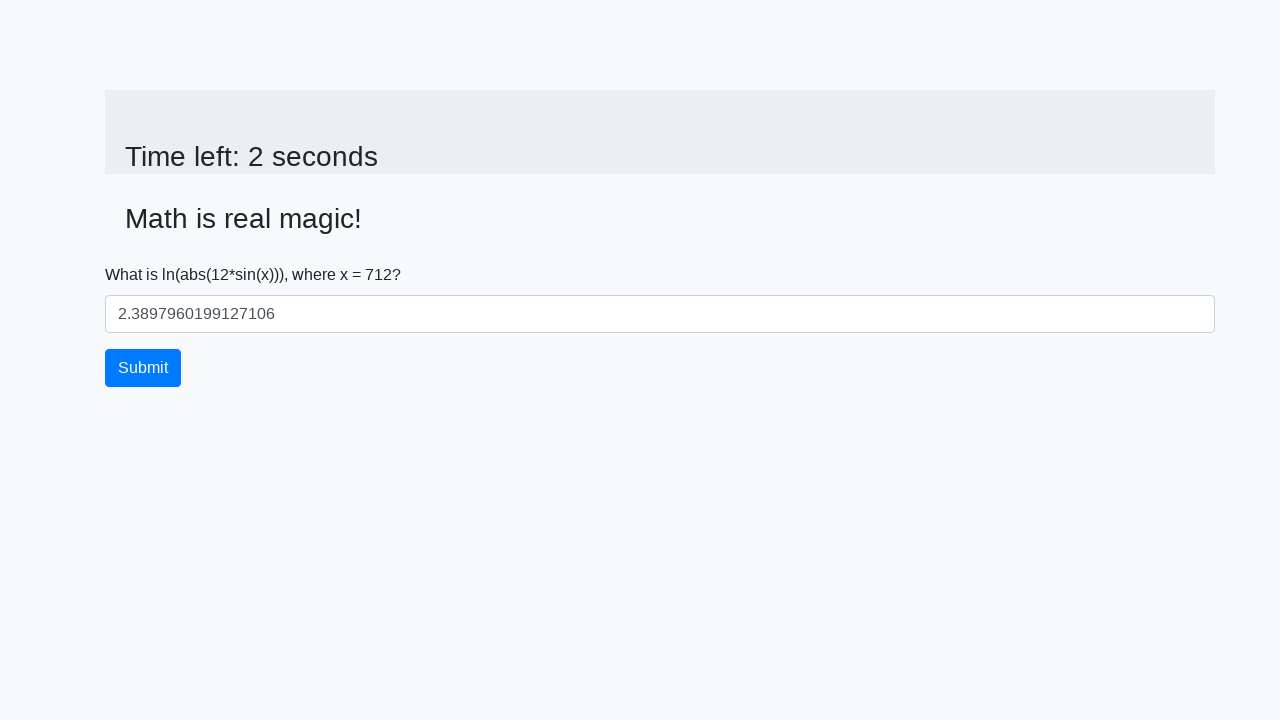

Registered single-use dialog handler for second alert
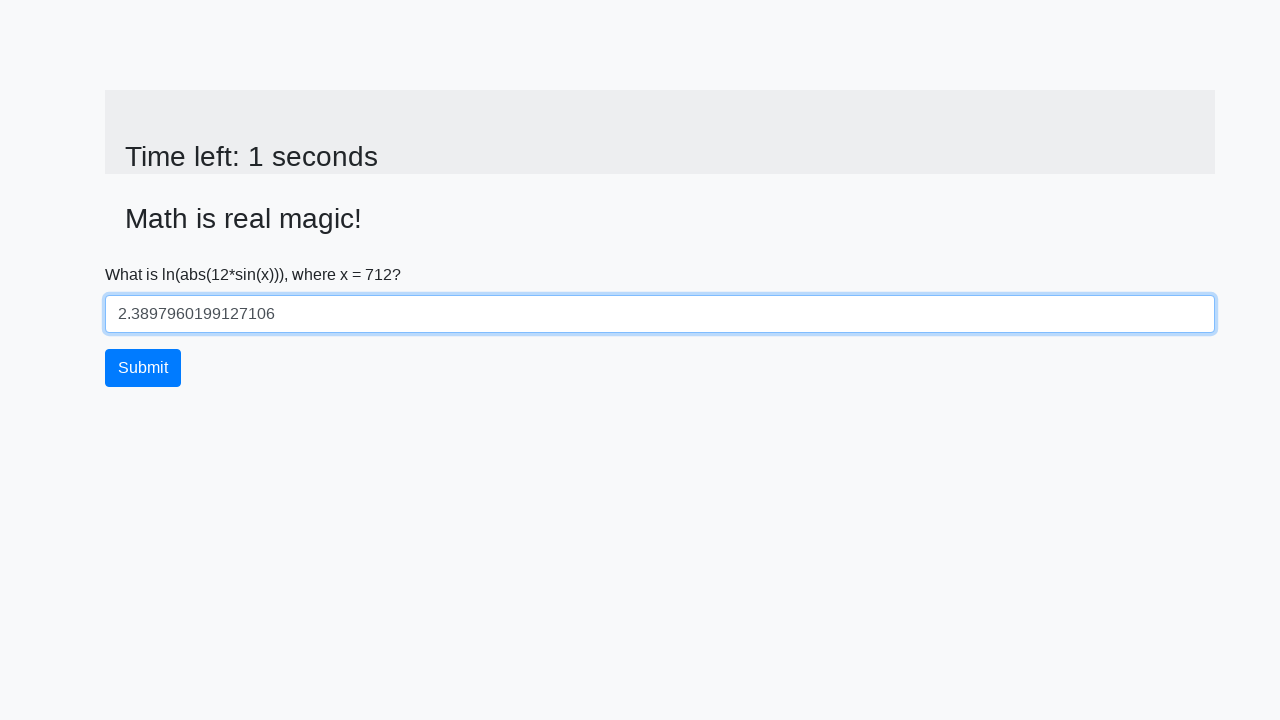

Clicked submit button to submit form at (143, 368) on div > button
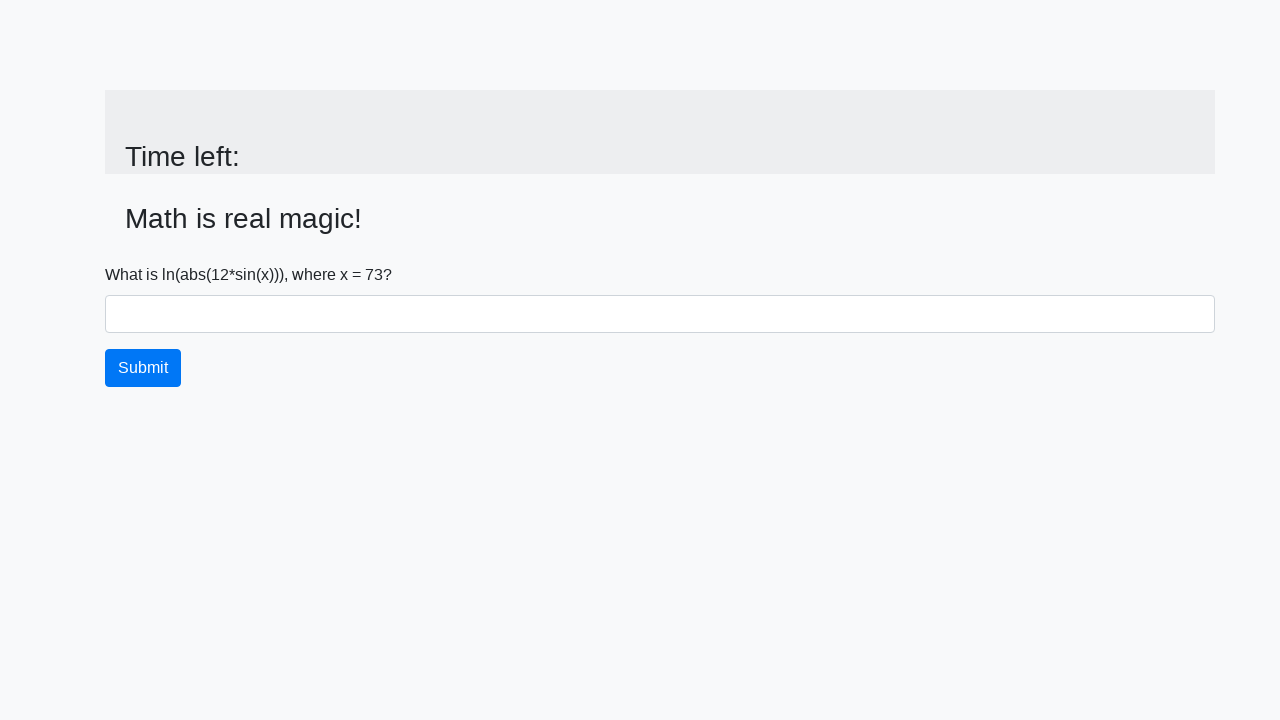

Waited for alert to appear after form submission
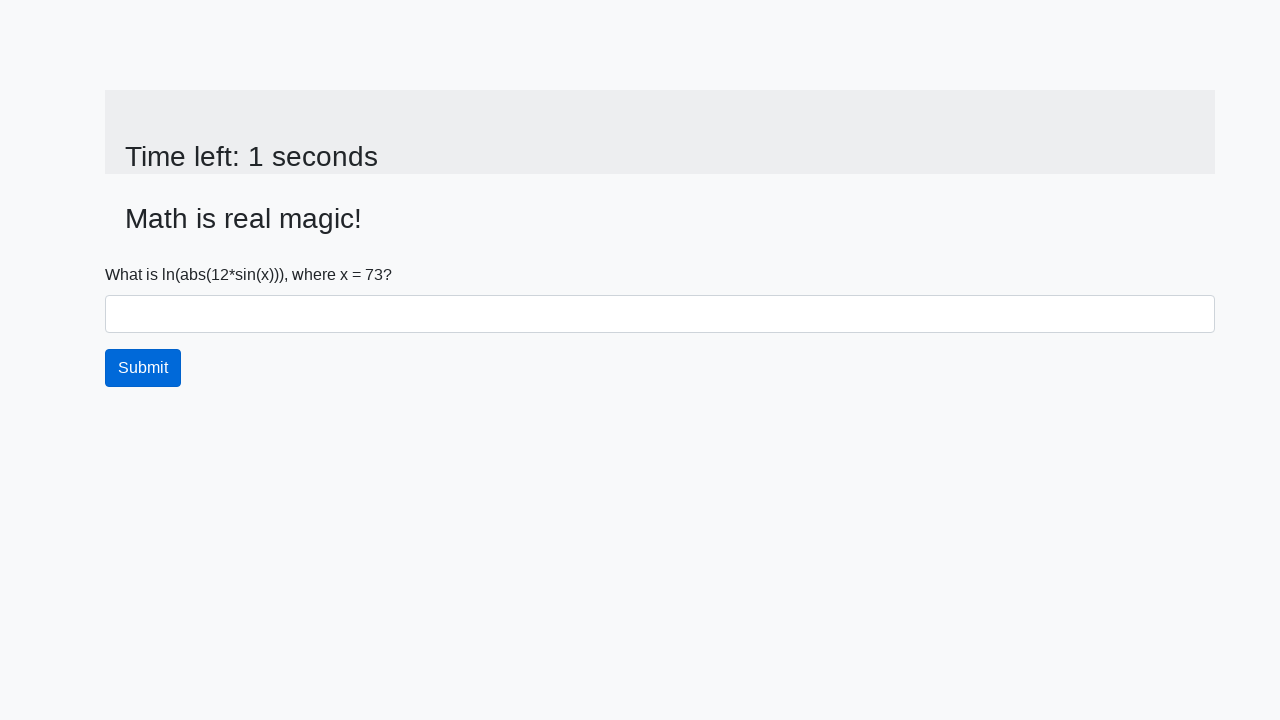

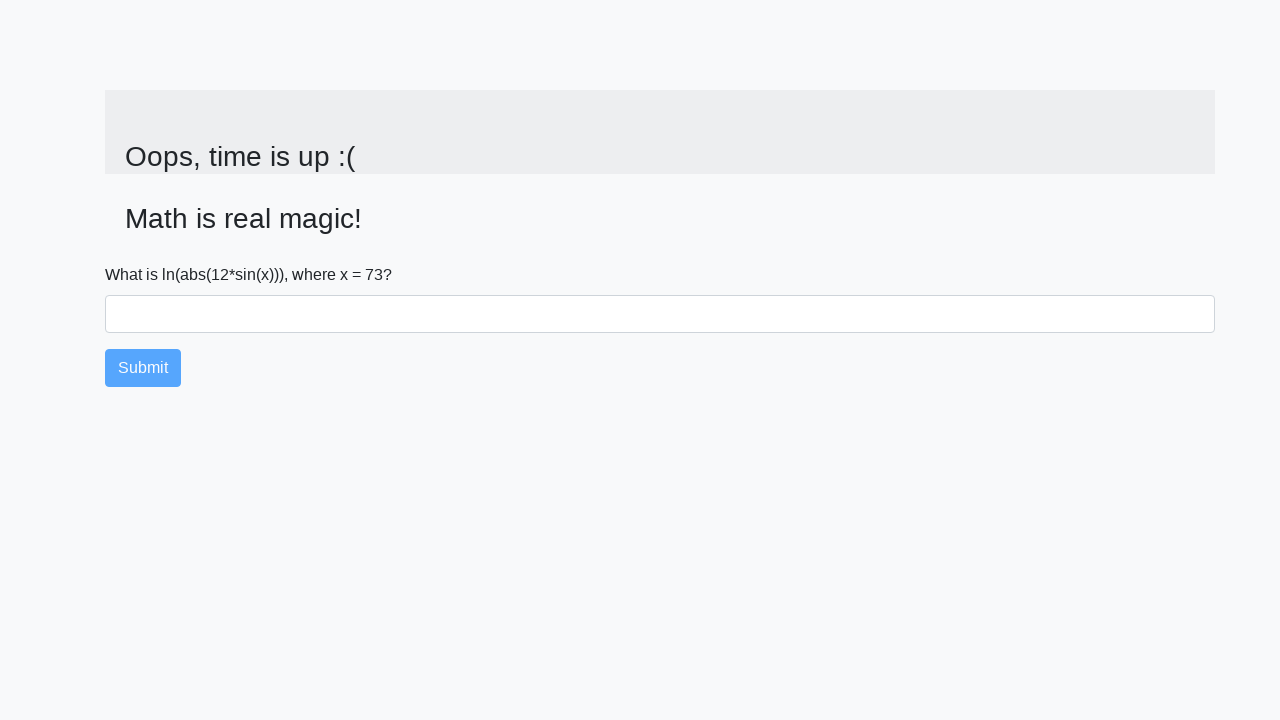